Tests attempting to clear a radio button element and verifying that clearing is not possible

Starting URL: http://compendiumdev.co.uk/selenium/basic_html_form.html

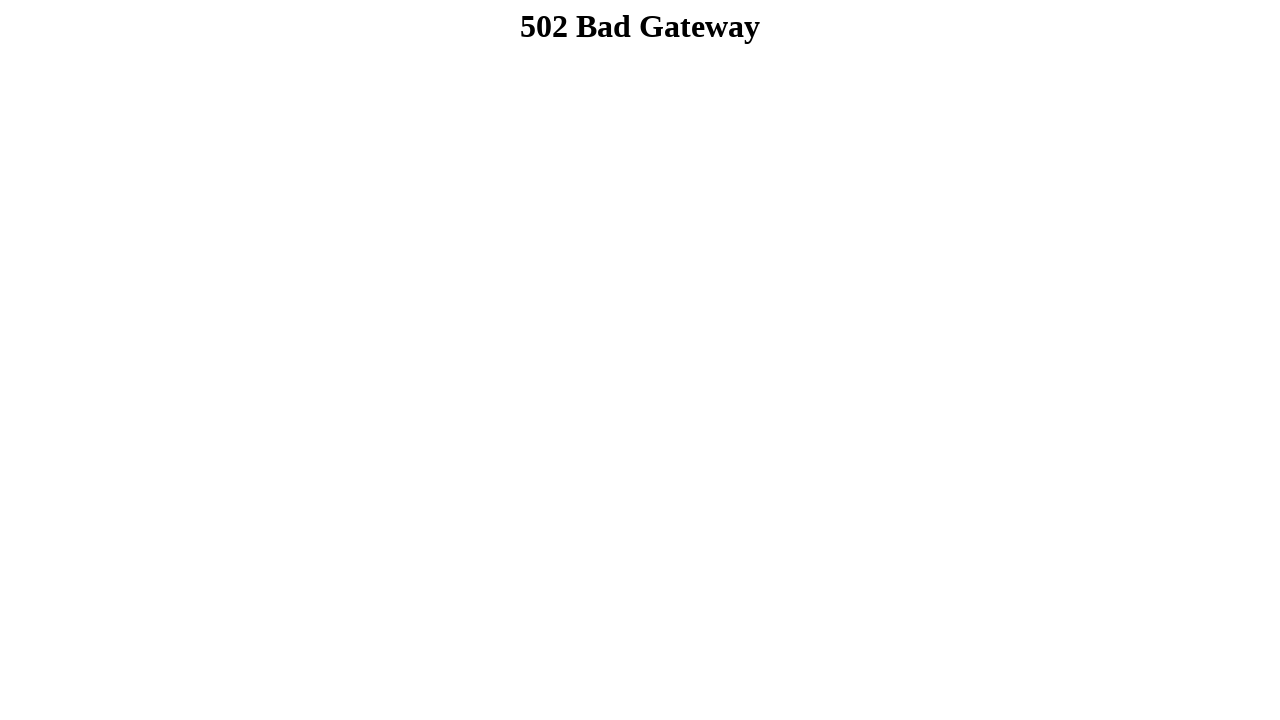

Navigated to basic HTML form page
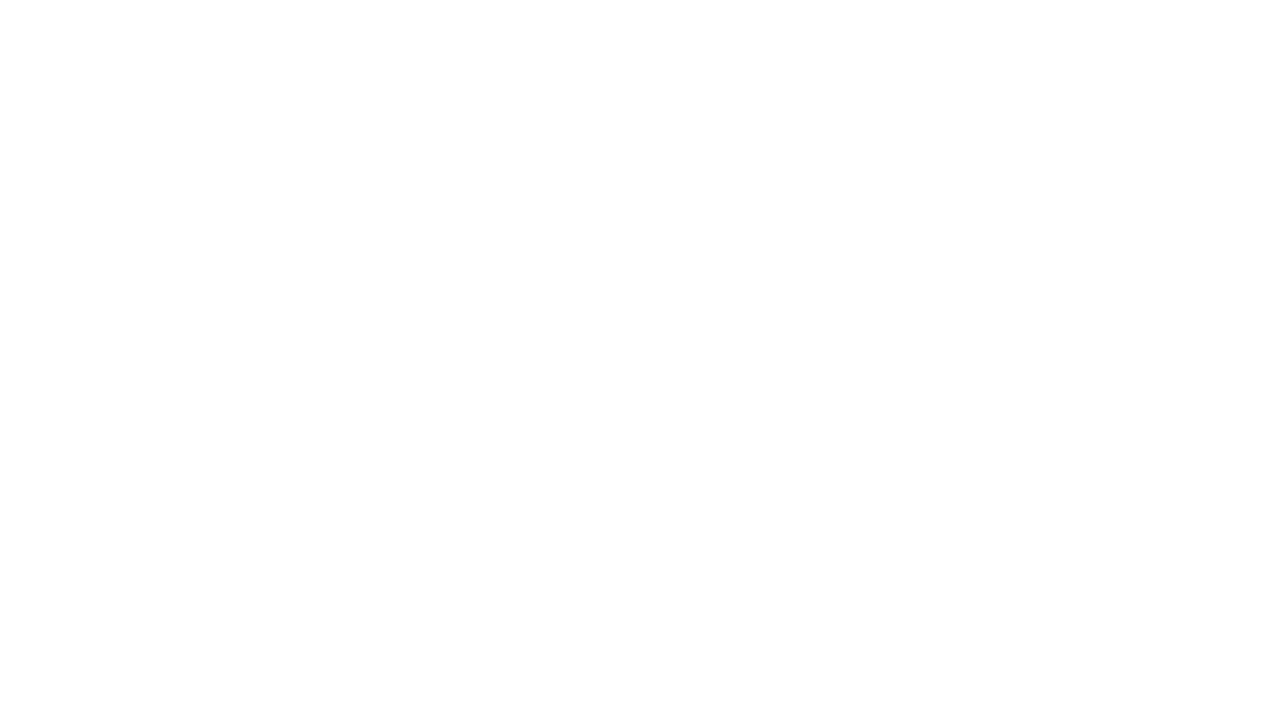

Located radio button element with value 'rd2'
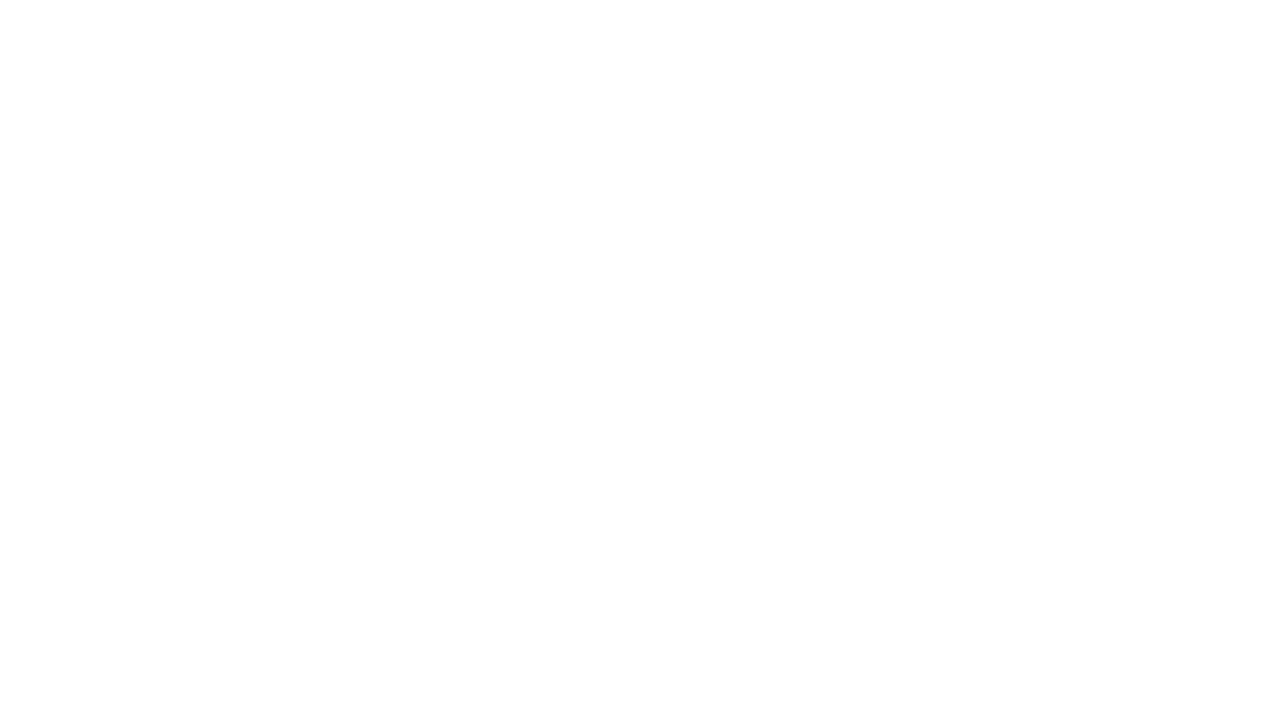

Radio button clear operation failed as expected: Locator.clear: Timeout 60000ms exceeded.
Call log:
  - waiting for locator("input[value='rd2']")
 on input[value='rd2']
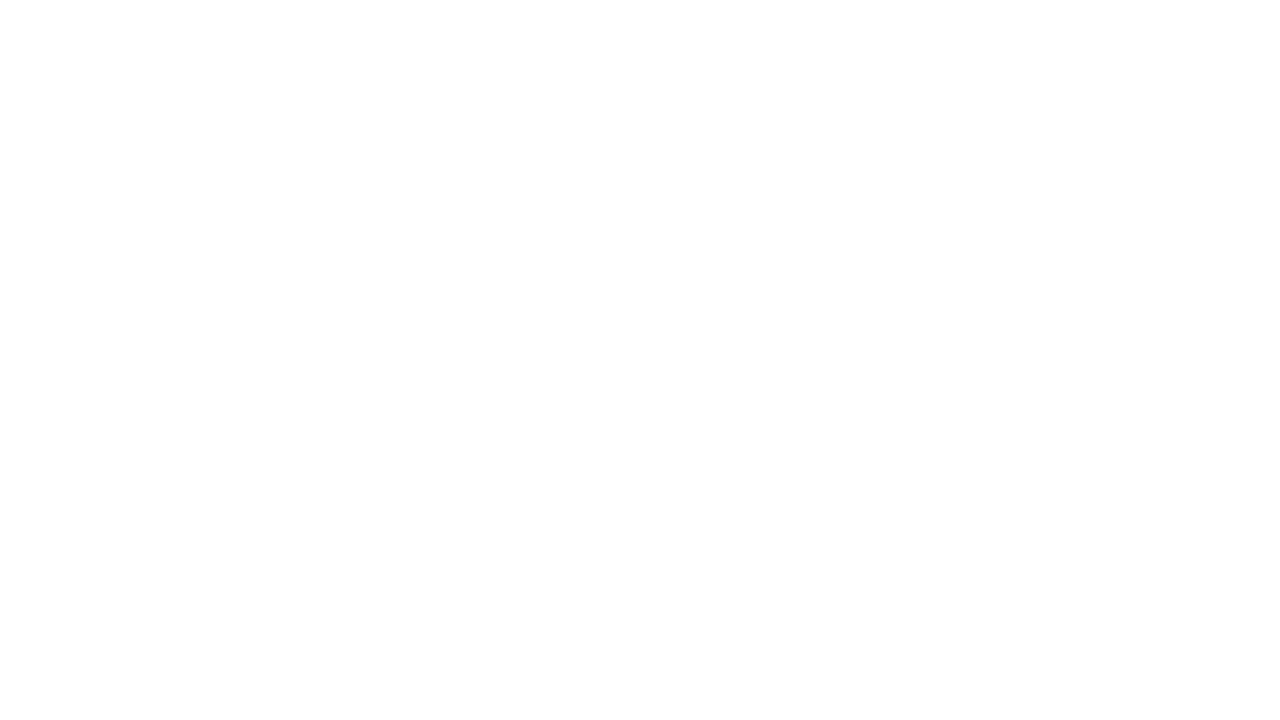

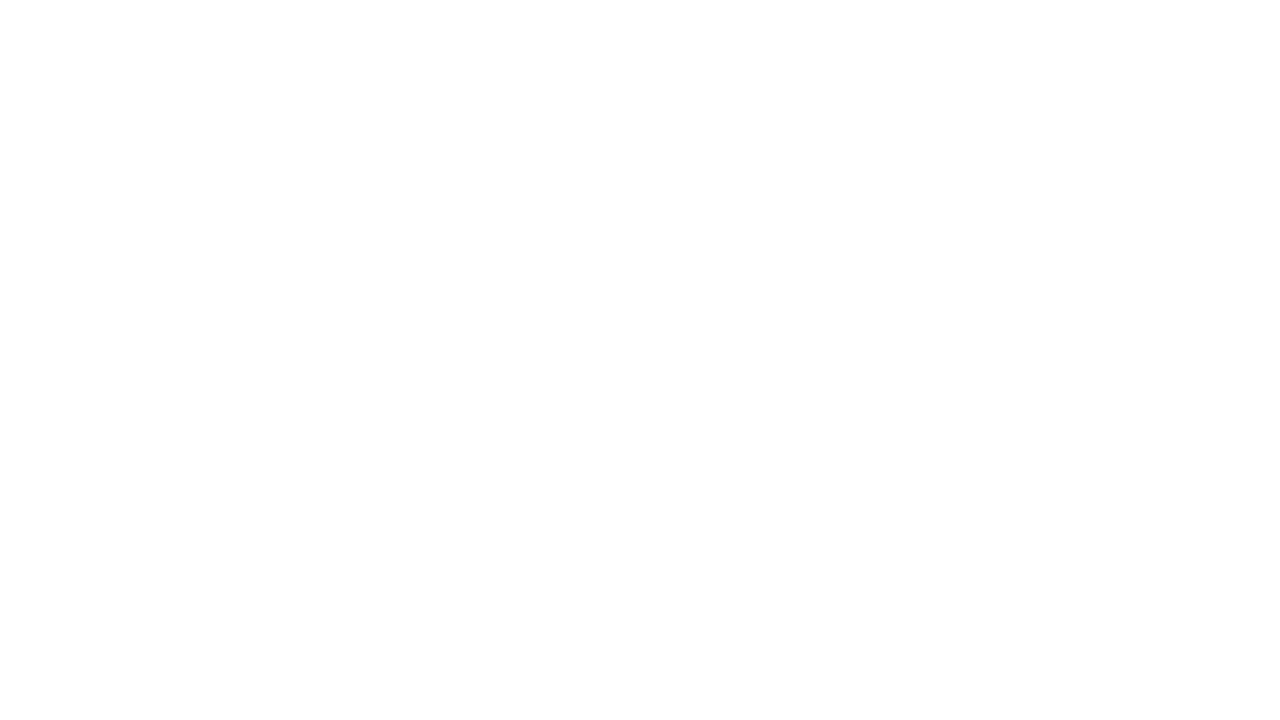